Tests clicking on the Info submenu link and verifies navigation to the info page with correct URL and page title

Starting URL: https://www.99-bottles-of-beer.net/

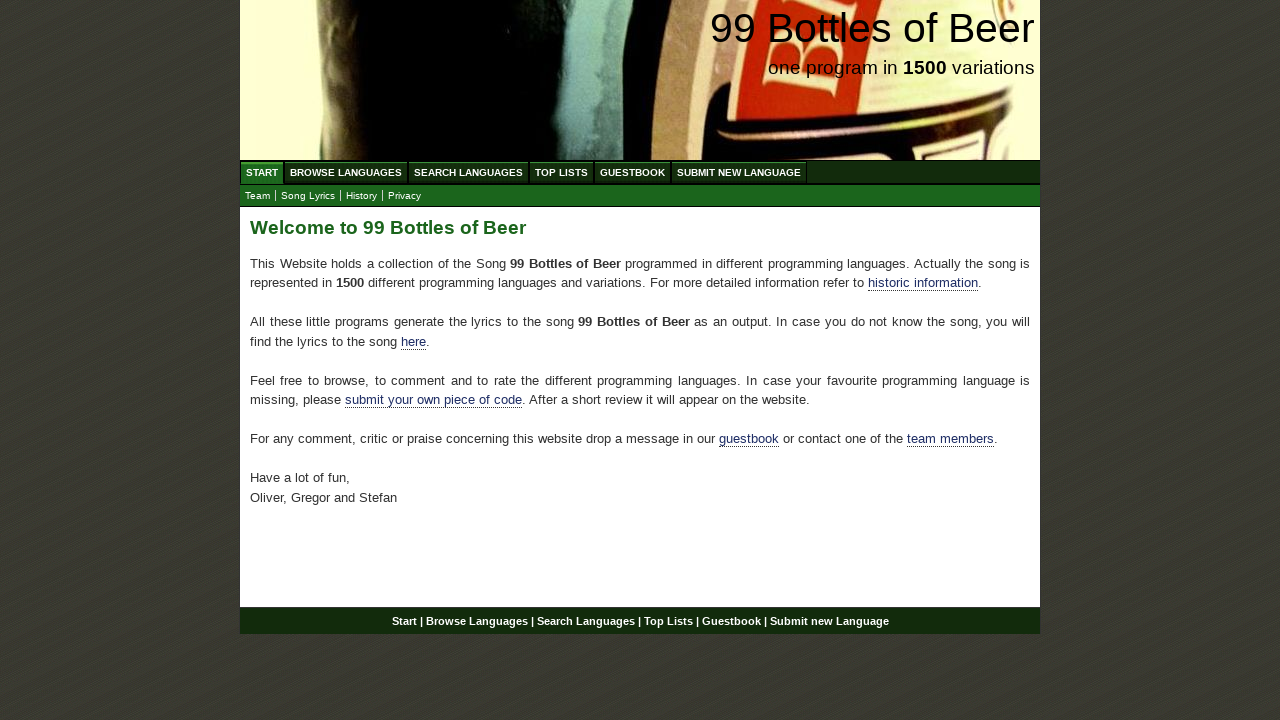

Clicked on the Info submenu link at (362, 196) on xpath=//ul[@id='submenu']/li/a[@href='info.html']
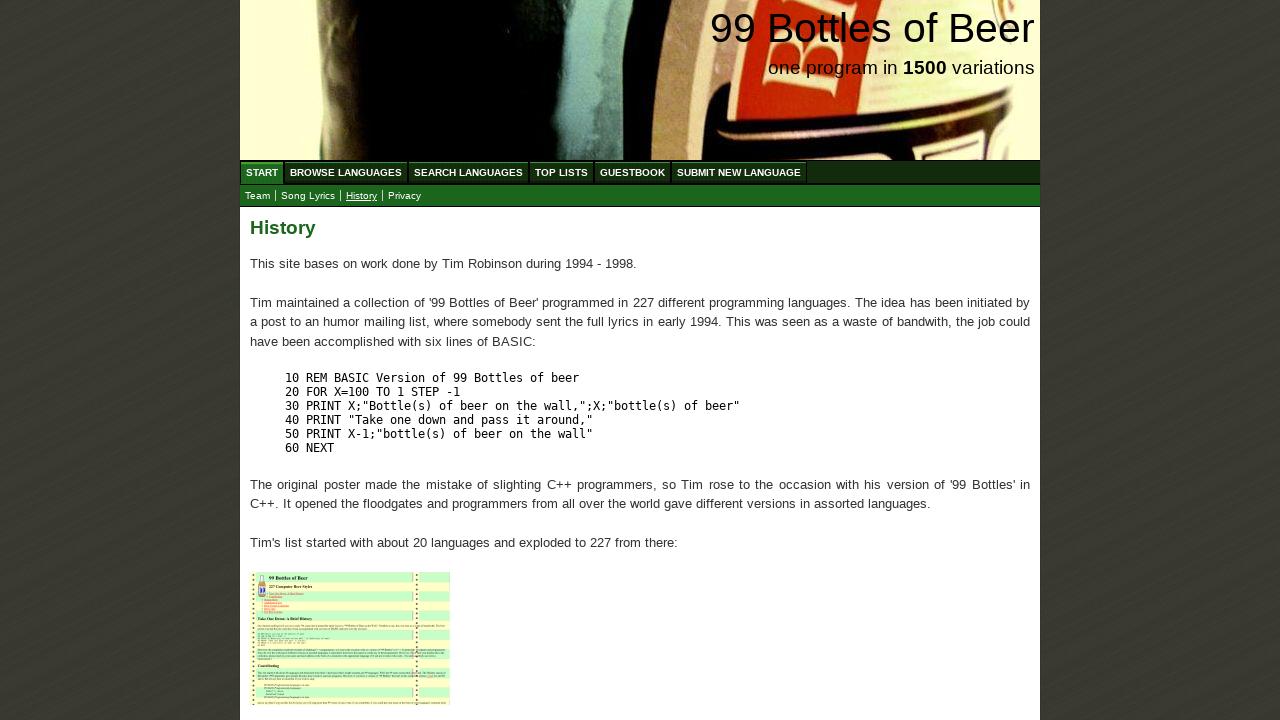

Info page loaded and title element is present
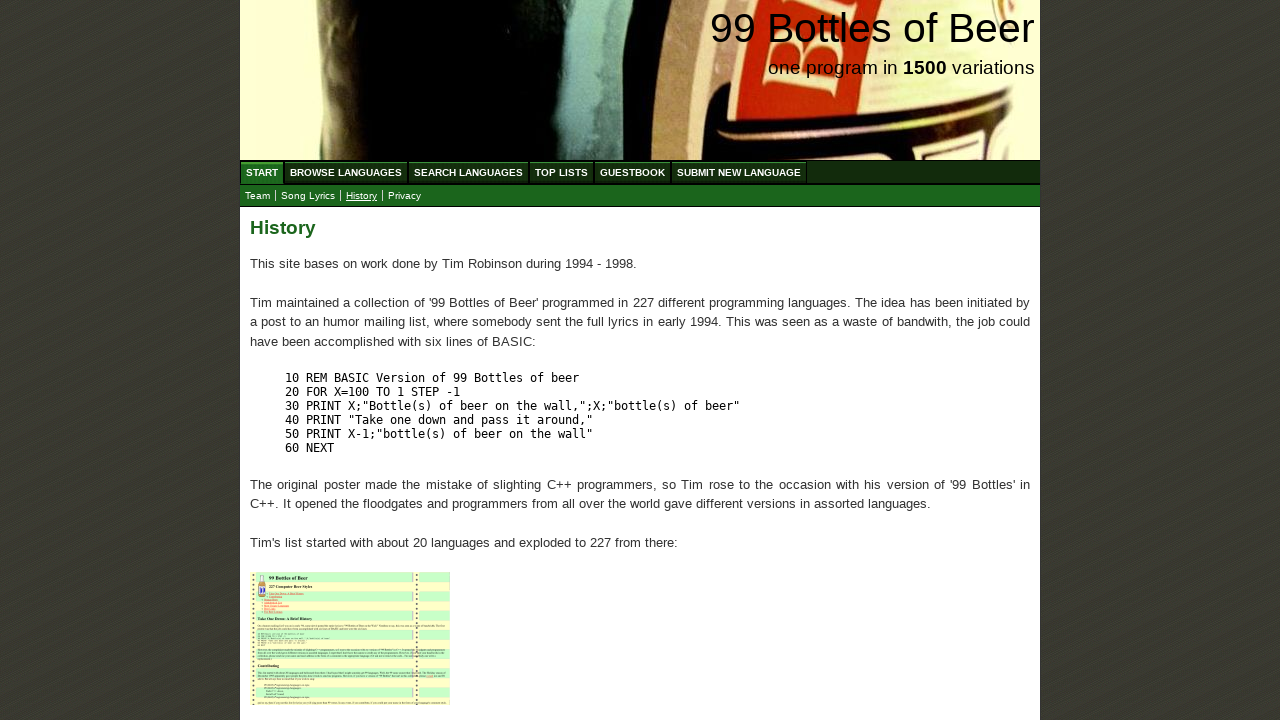

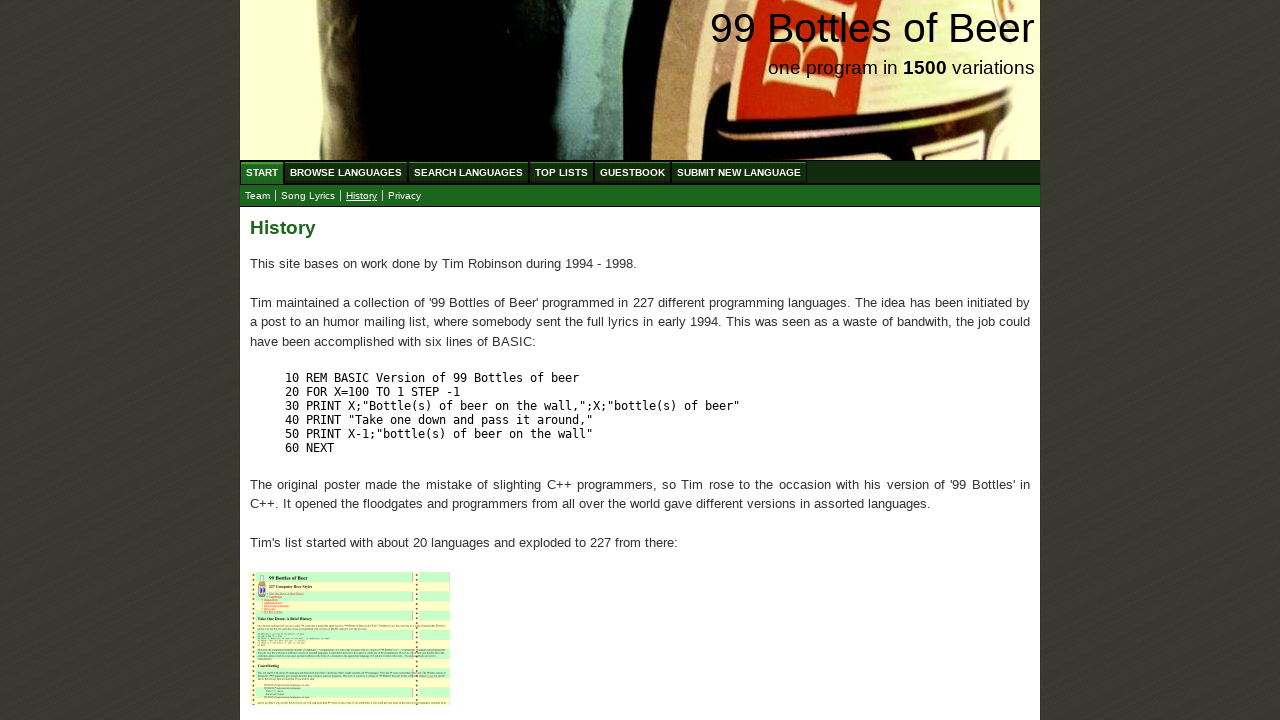